Tests a practice automation page by scrolling the page, scrolling within a fixed table element, extracting numeric values from table cells, and verifying that the sum of values matches the displayed total amount.

Starting URL: https://rahulshettyacademy.com/AutomationPractice/

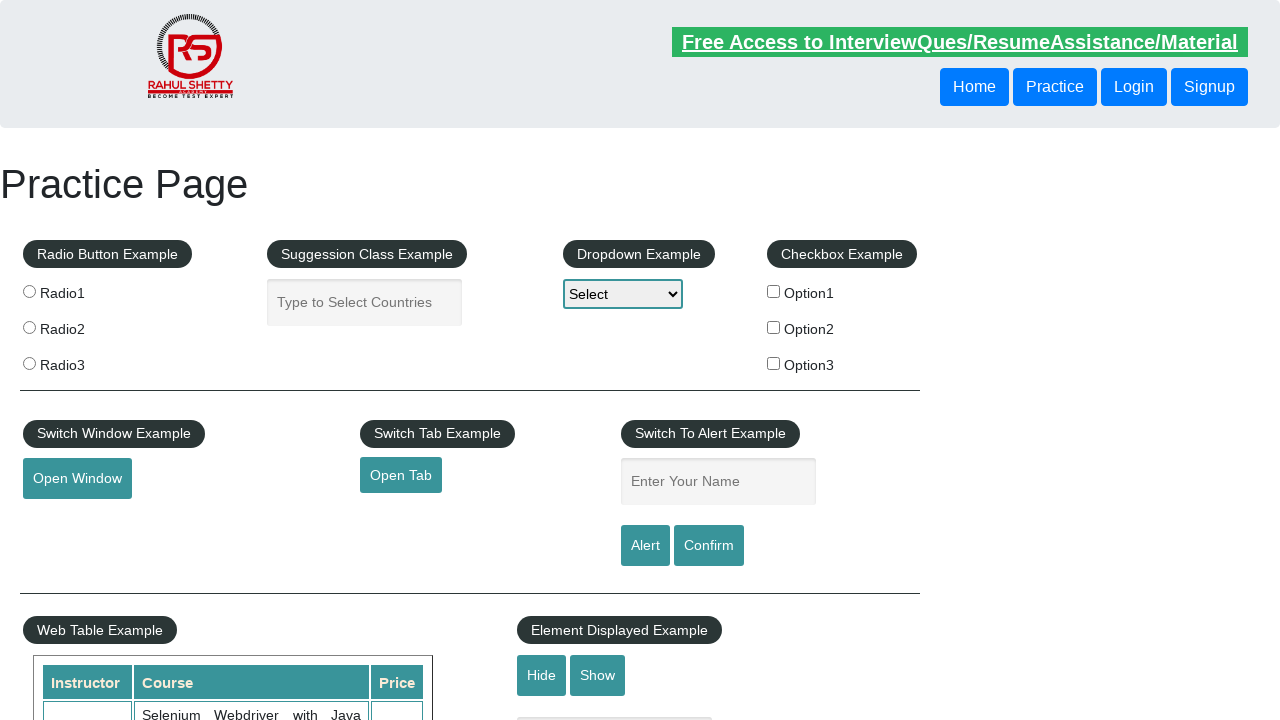

Scrolled page down by 500 pixels
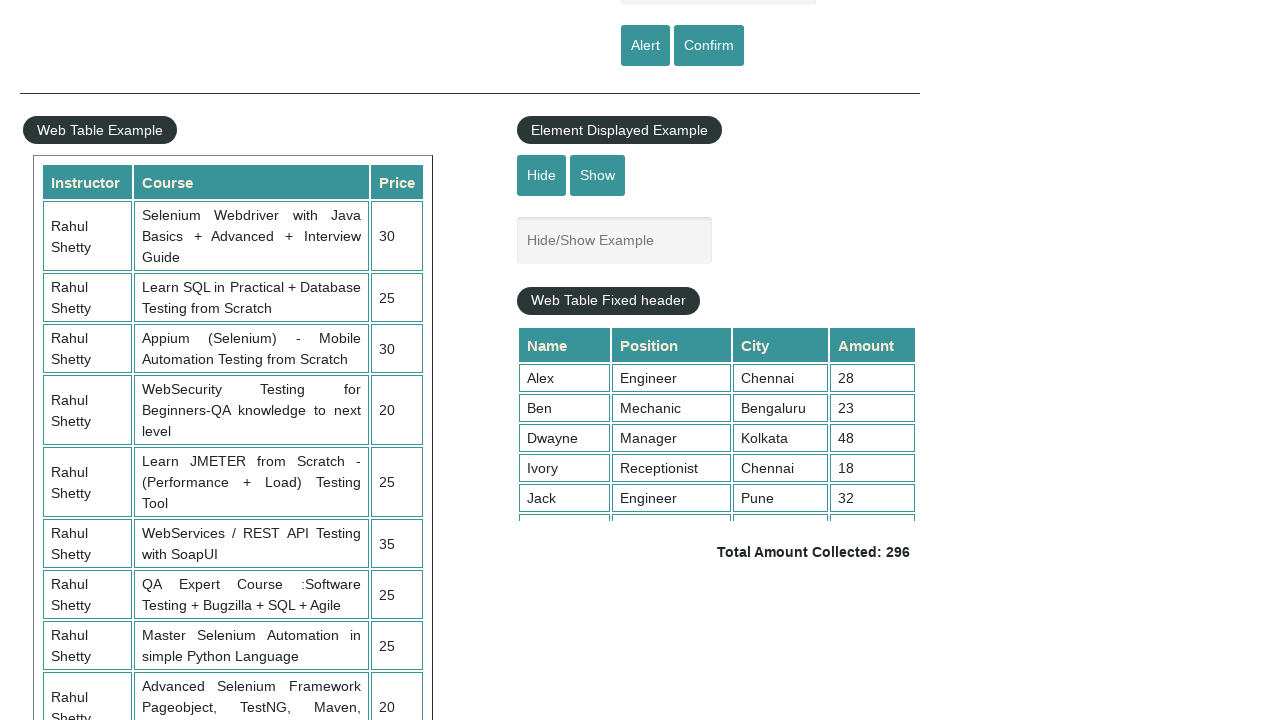

Waited 1 second for scroll to complete
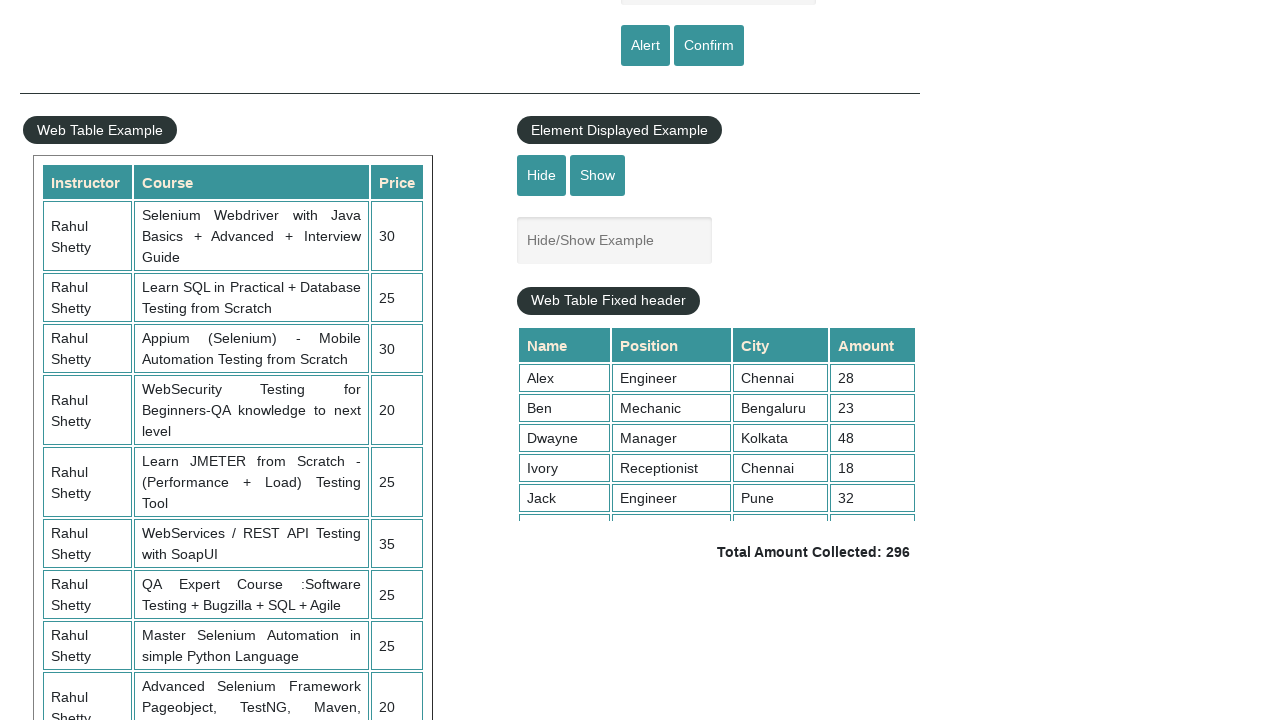

Scrolled within the fixed table element to position 5000
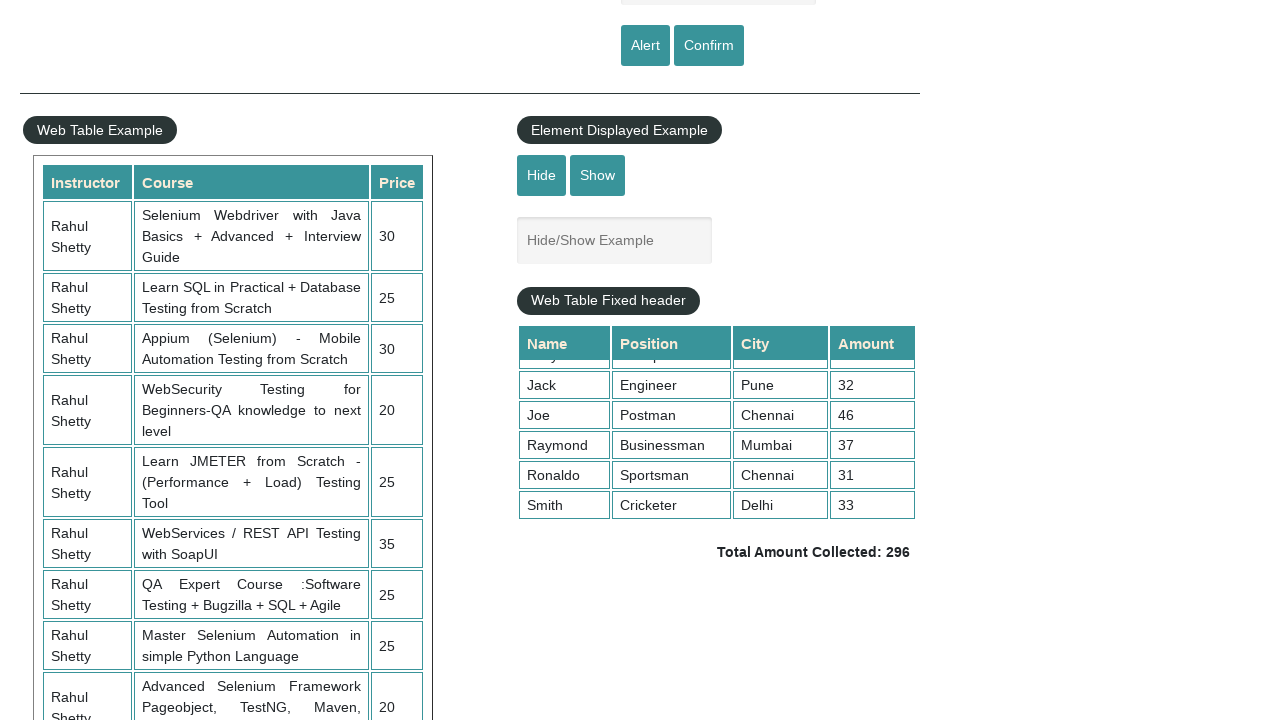

Waited 1 second for table scroll to complete
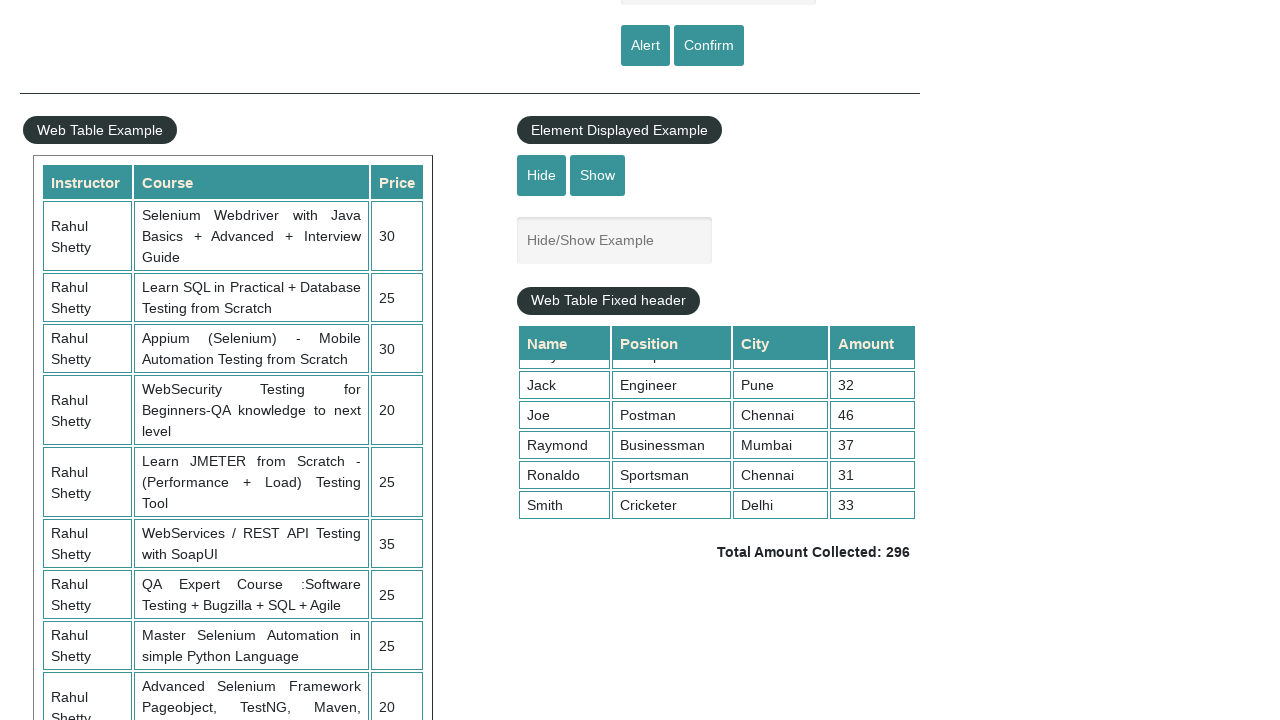

Retrieved all values from 4th column of table
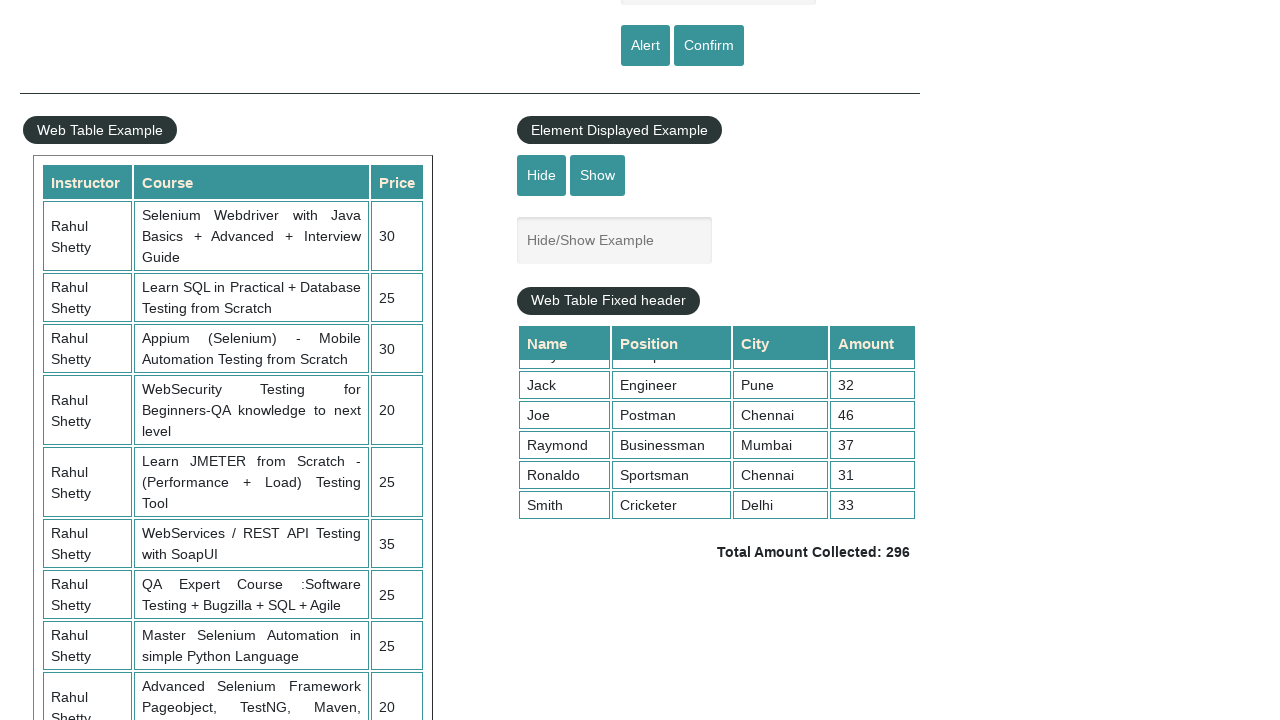

Calculated sum of all table values: 296
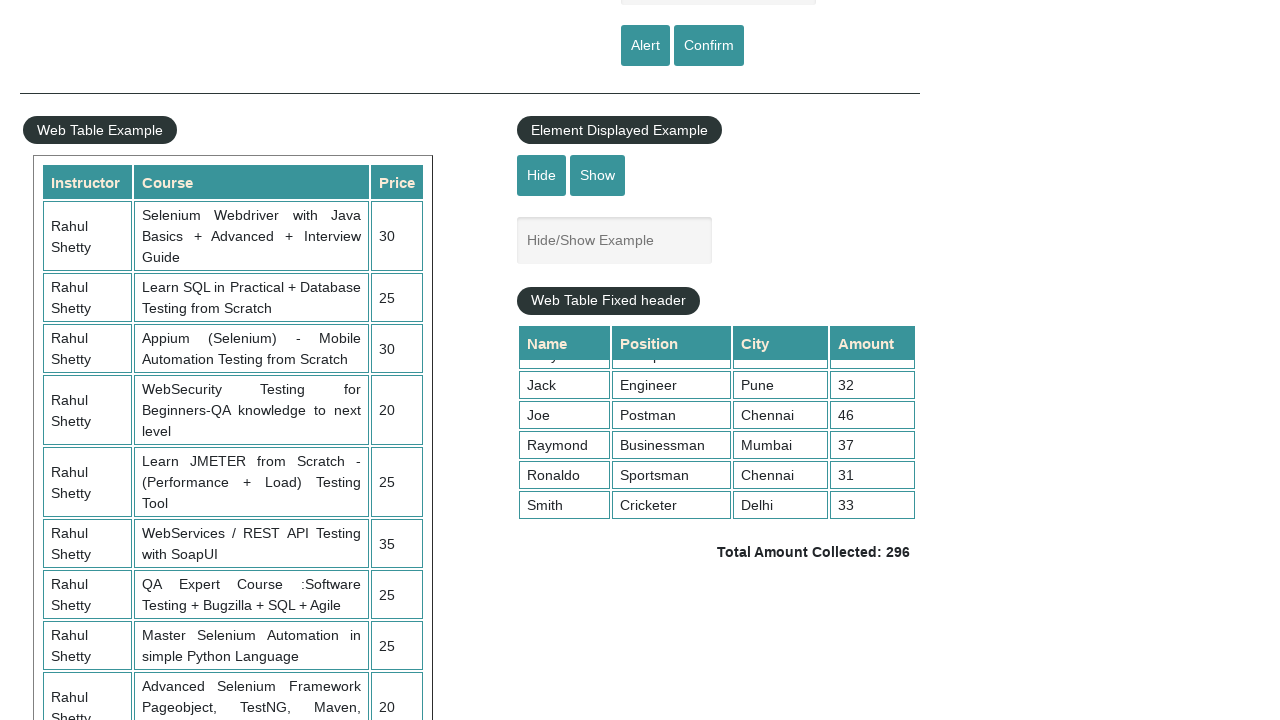

Retrieved displayed total amount from page
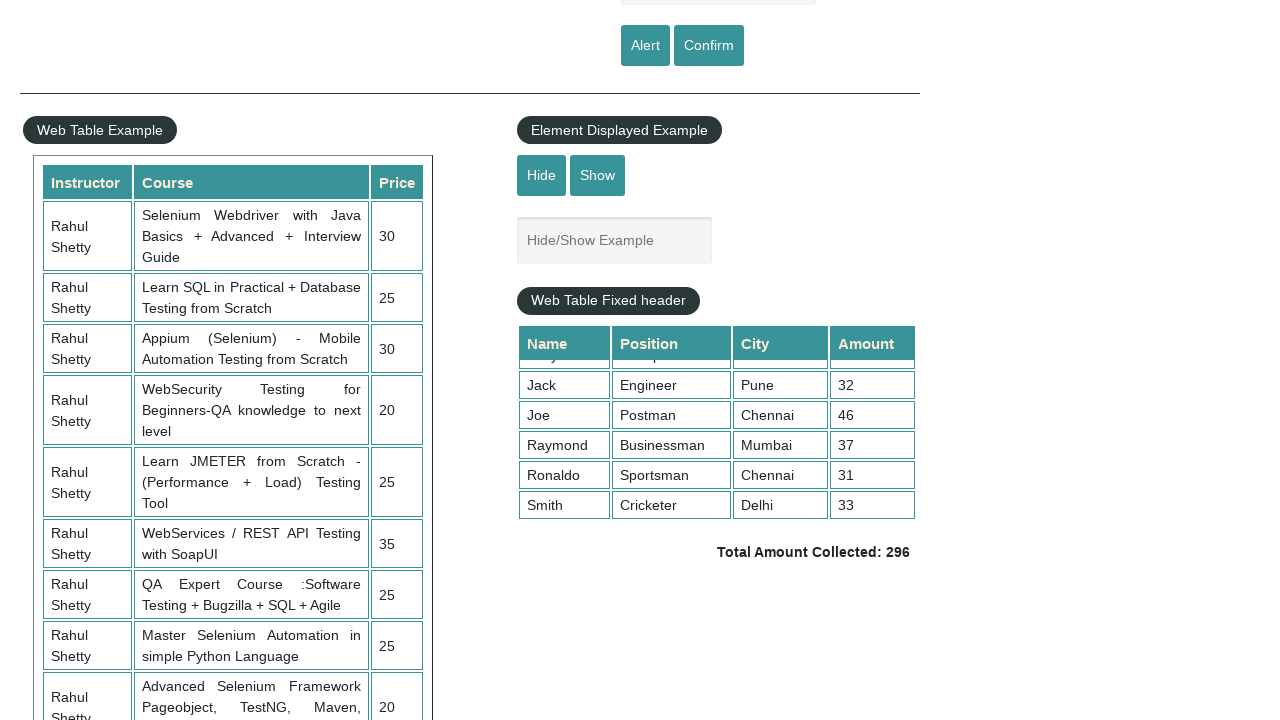

Extracted displayed total: 296
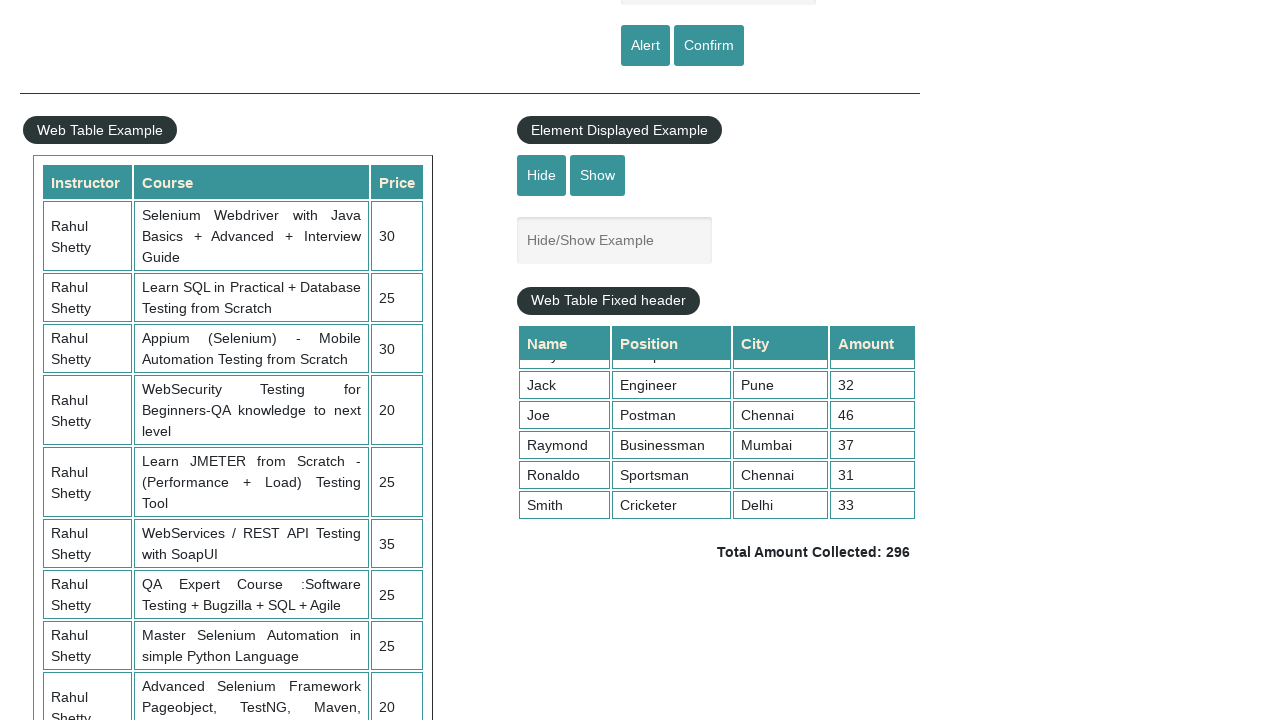

Verified calculated sum (296) matches displayed total (296)
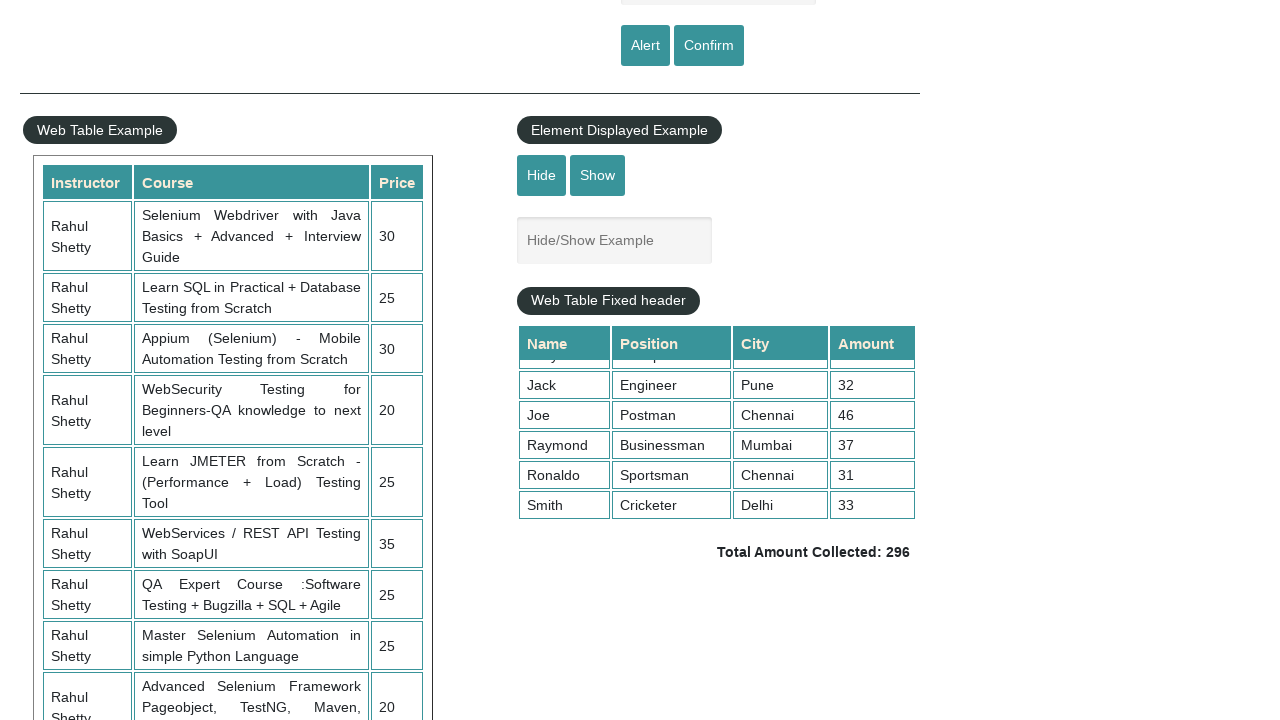

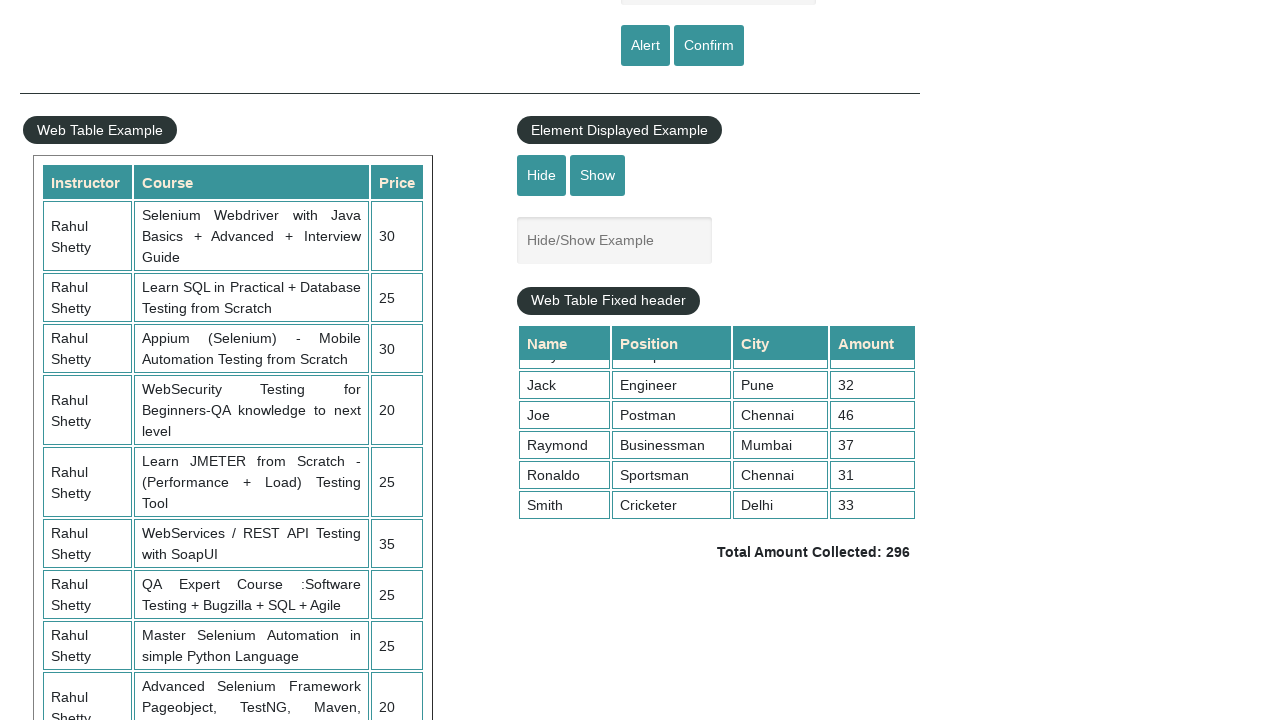